Tests drag and drop functionality on the jQuery UI droppable demo page by dragging an element and dropping it onto a target element

Starting URL: https://jqueryui.com/droppable/

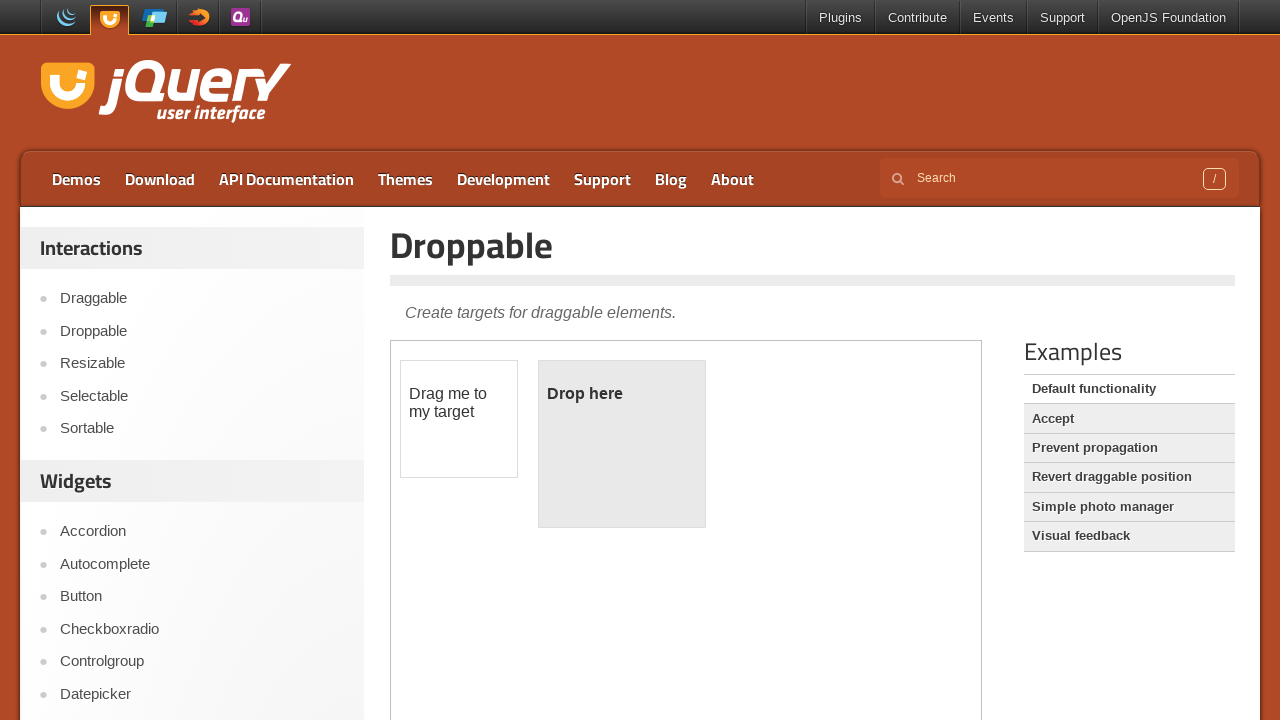

Navigated to jQuery UI droppable demo page
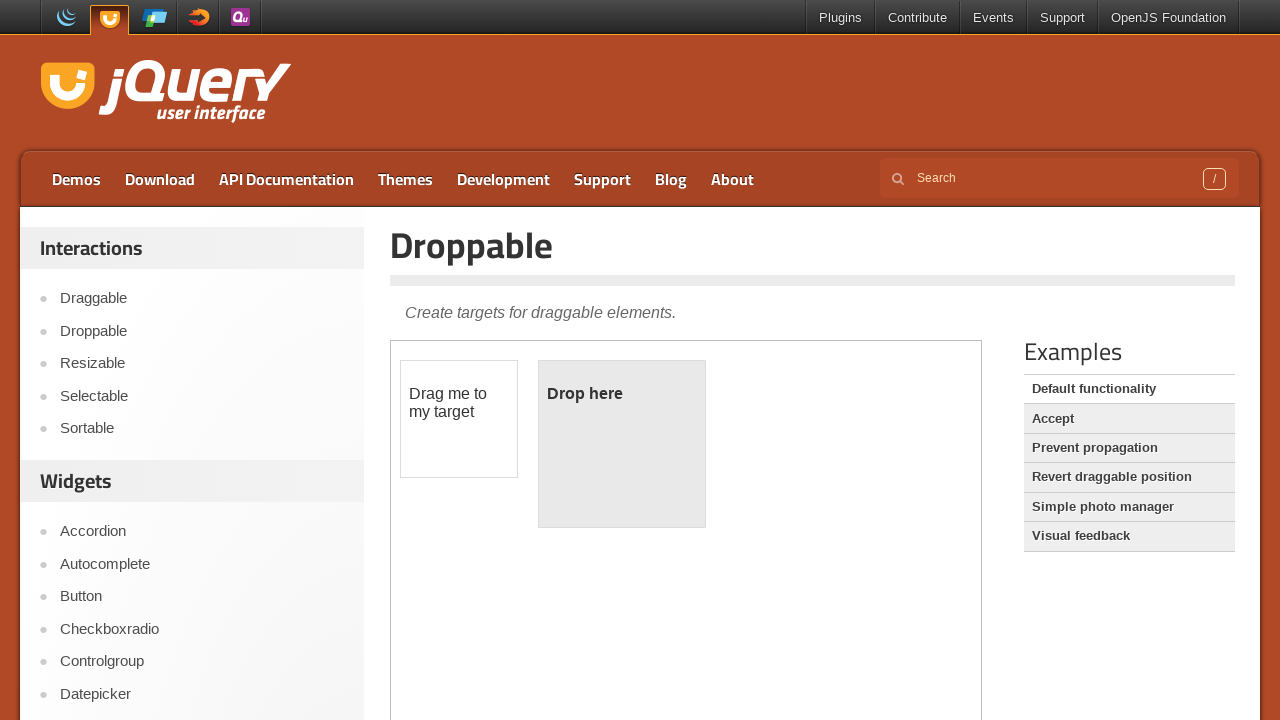

Located and switched to the demo iframe
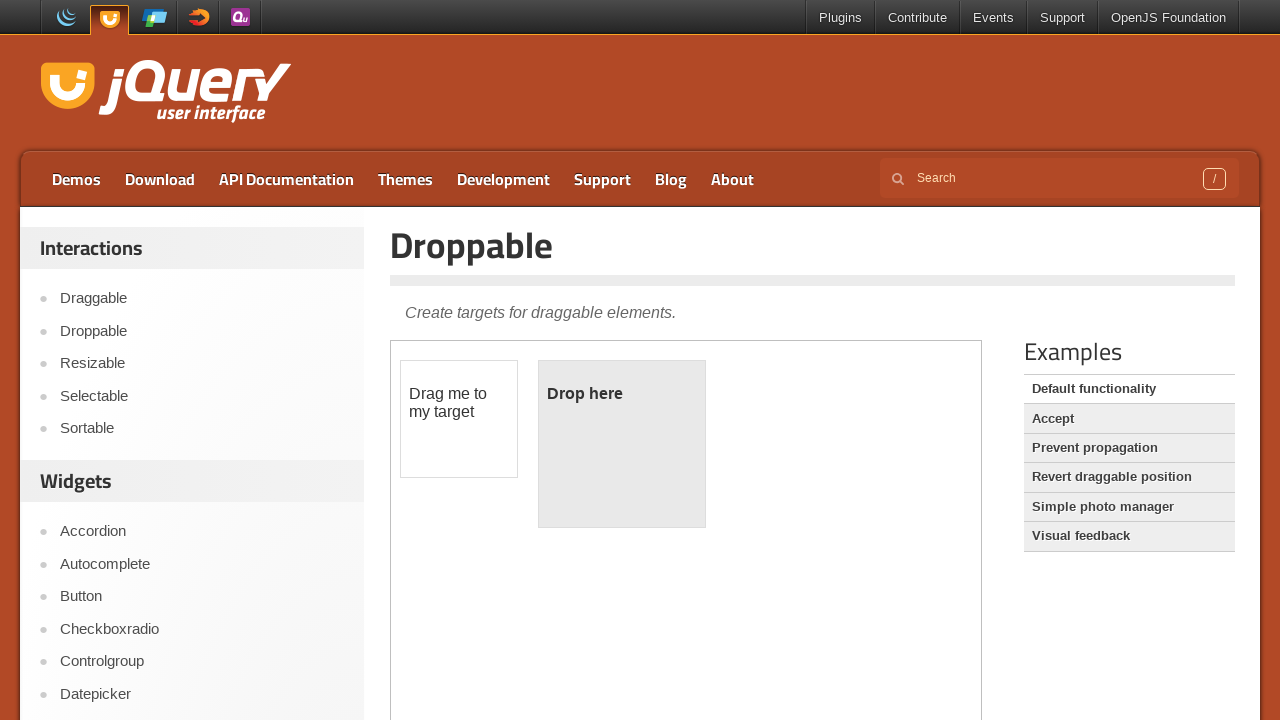

Located the draggable source element
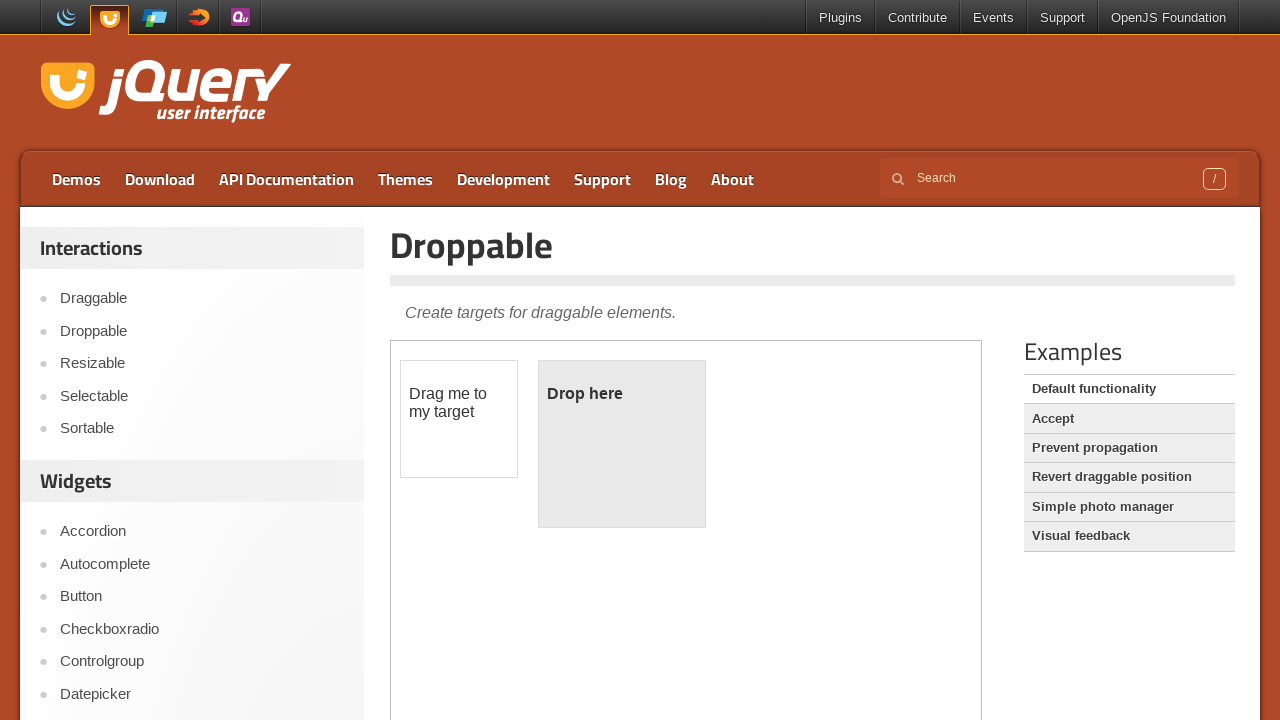

Located the droppable destination element
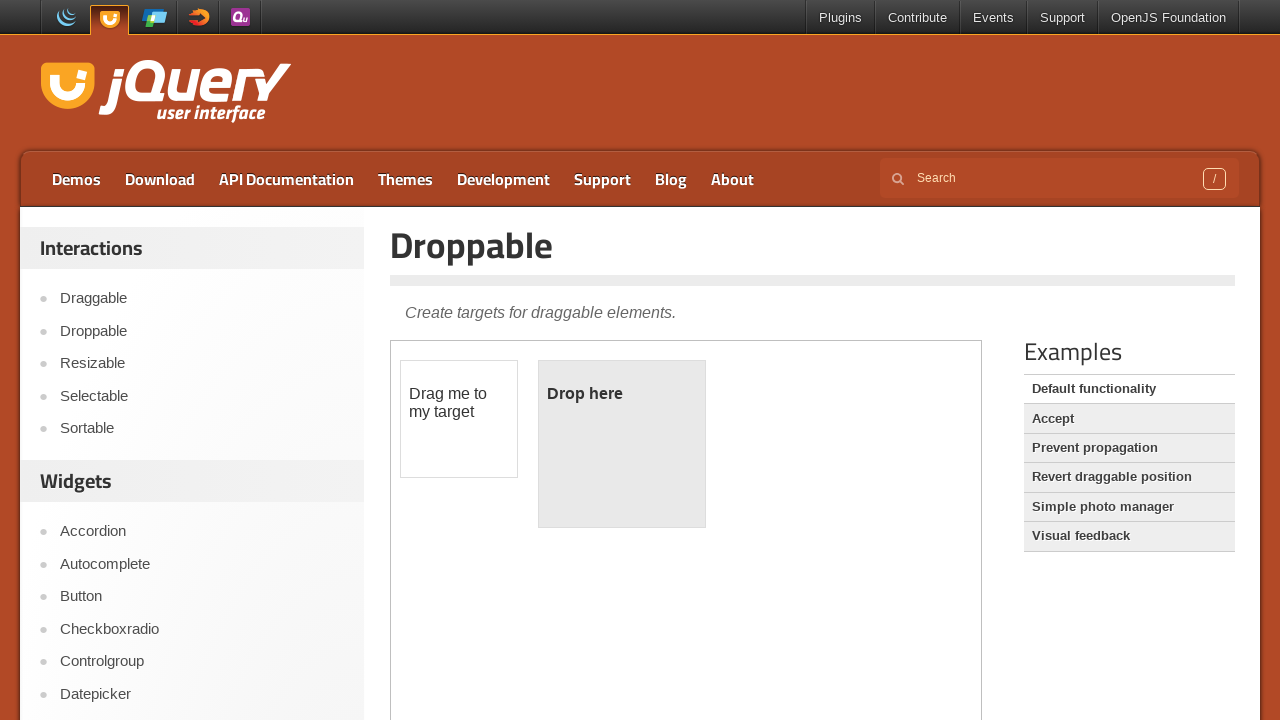

Dragged the draggable element onto the droppable target element at (622, 444)
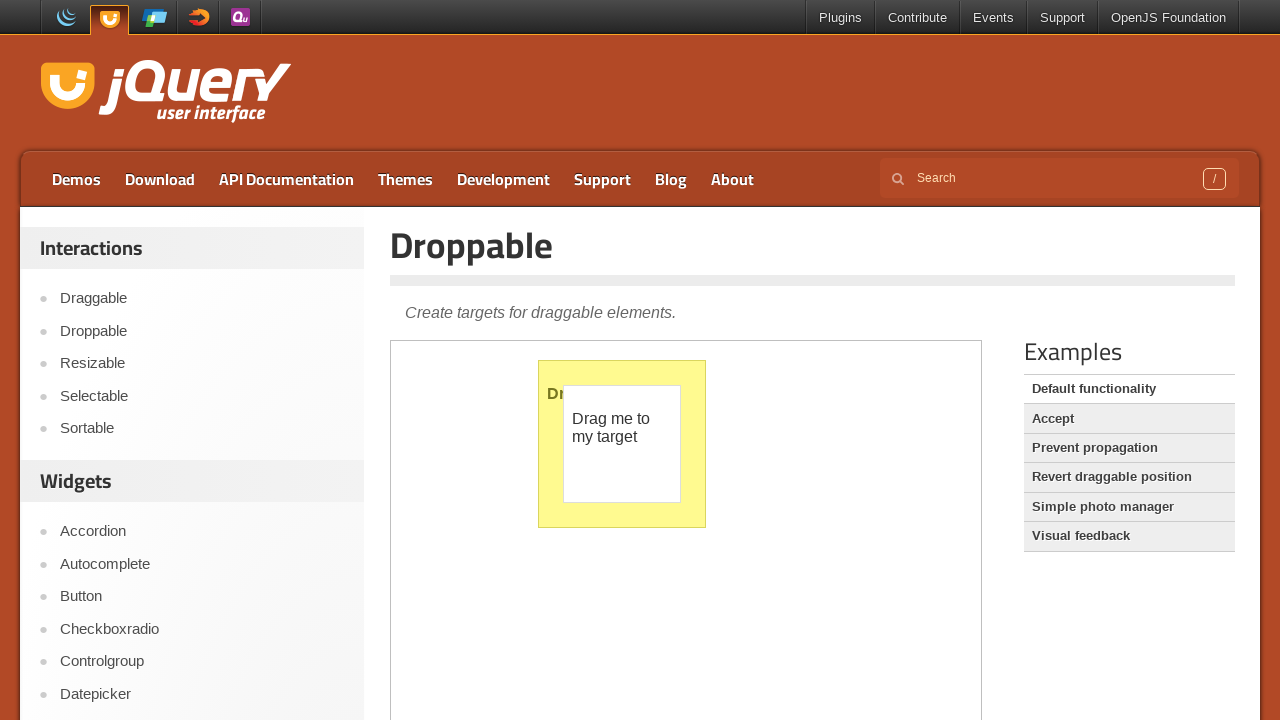

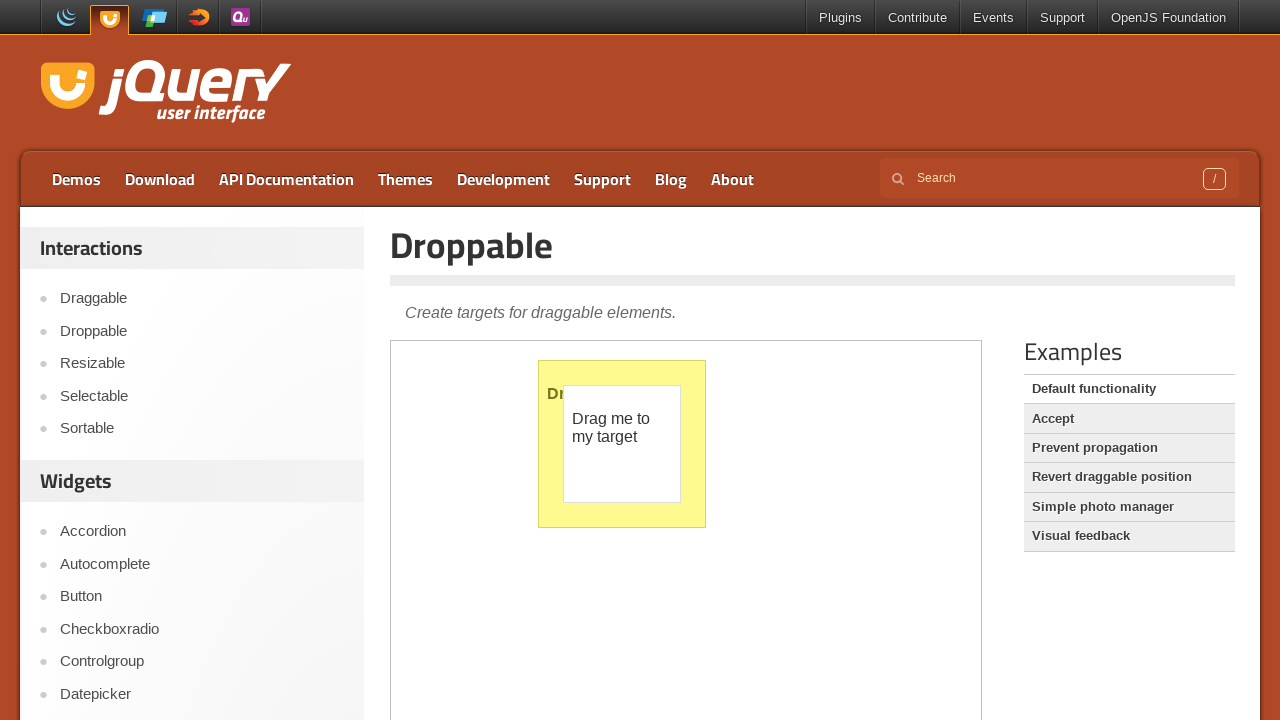